Tests selecting an option from a dropdown list by visible text and verifying the selection.

Starting URL: https://bonigarcia.dev/selenium-webdriver-java/web-form.html

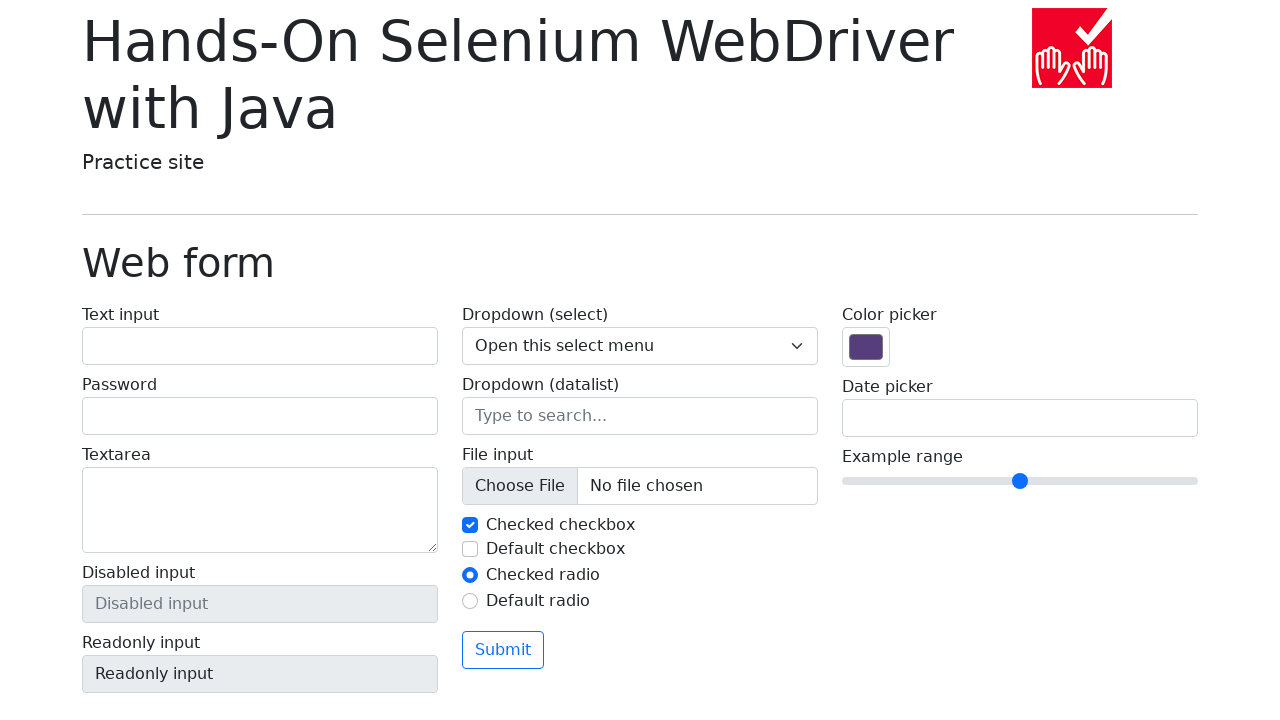

Located dropdown select element with name 'my-select'
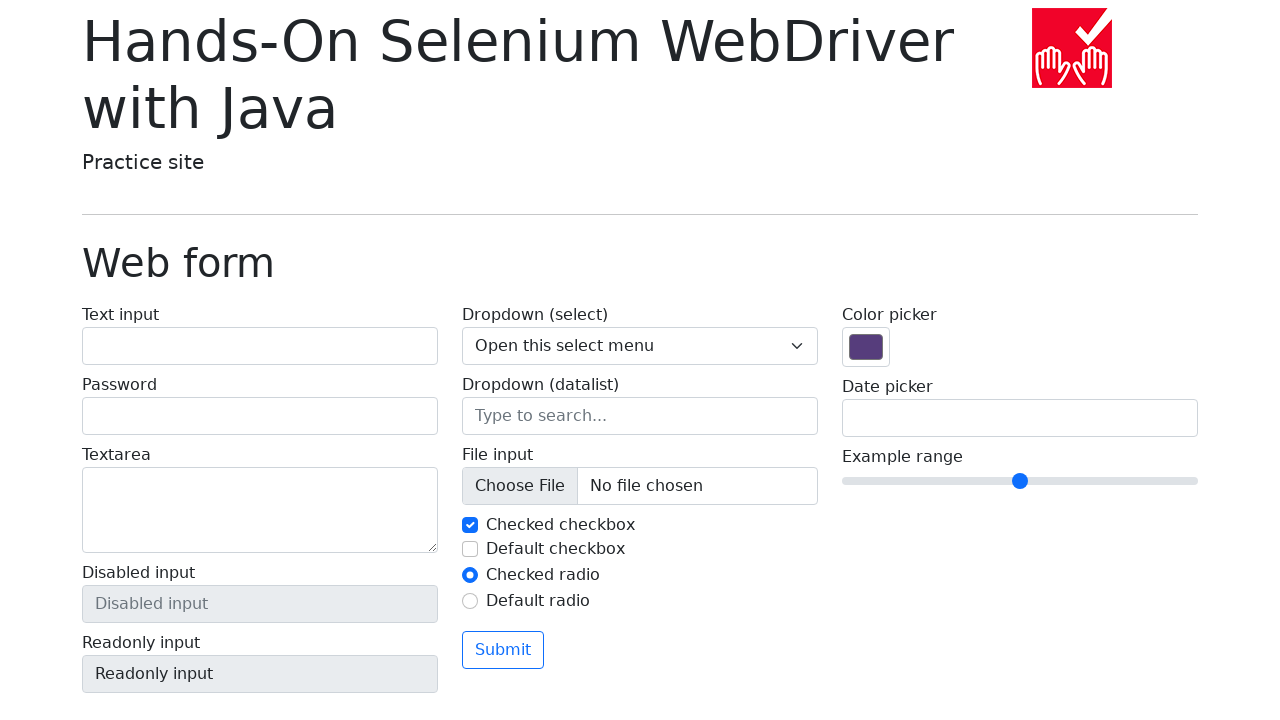

Selected 'Three' option from dropdown by visible text on select[name='my-select']
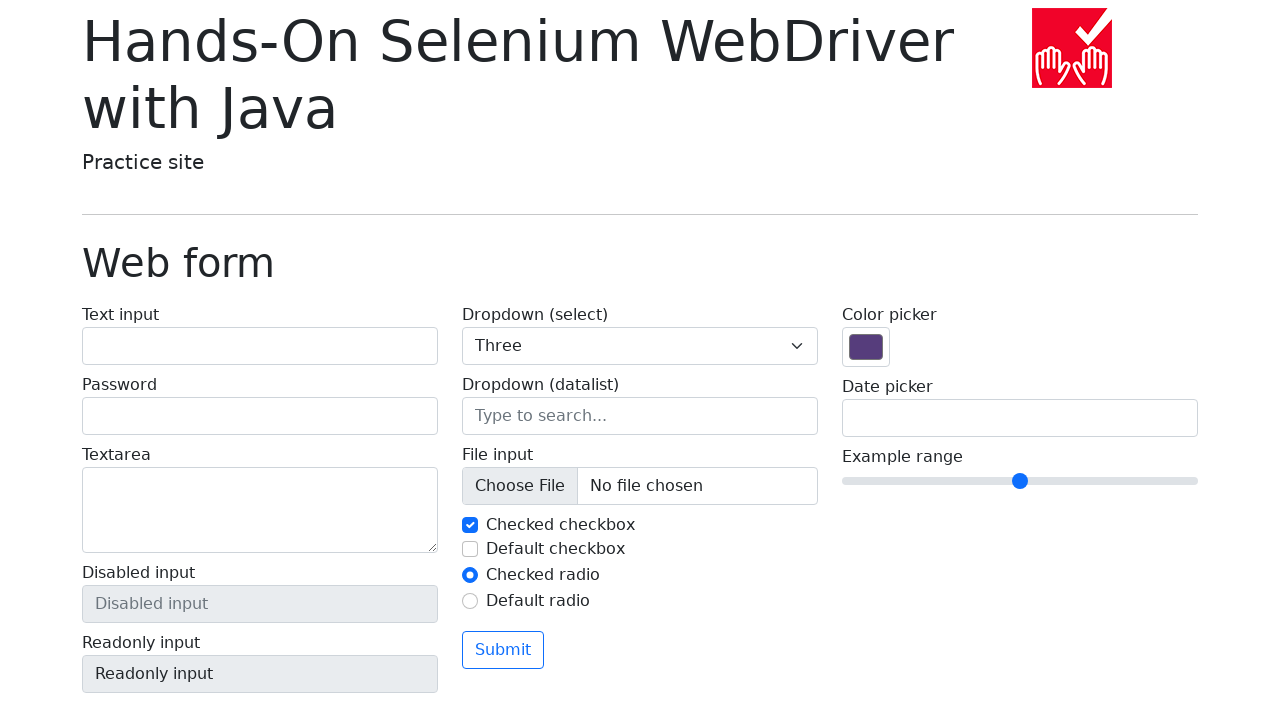

Retrieved selected value from dropdown
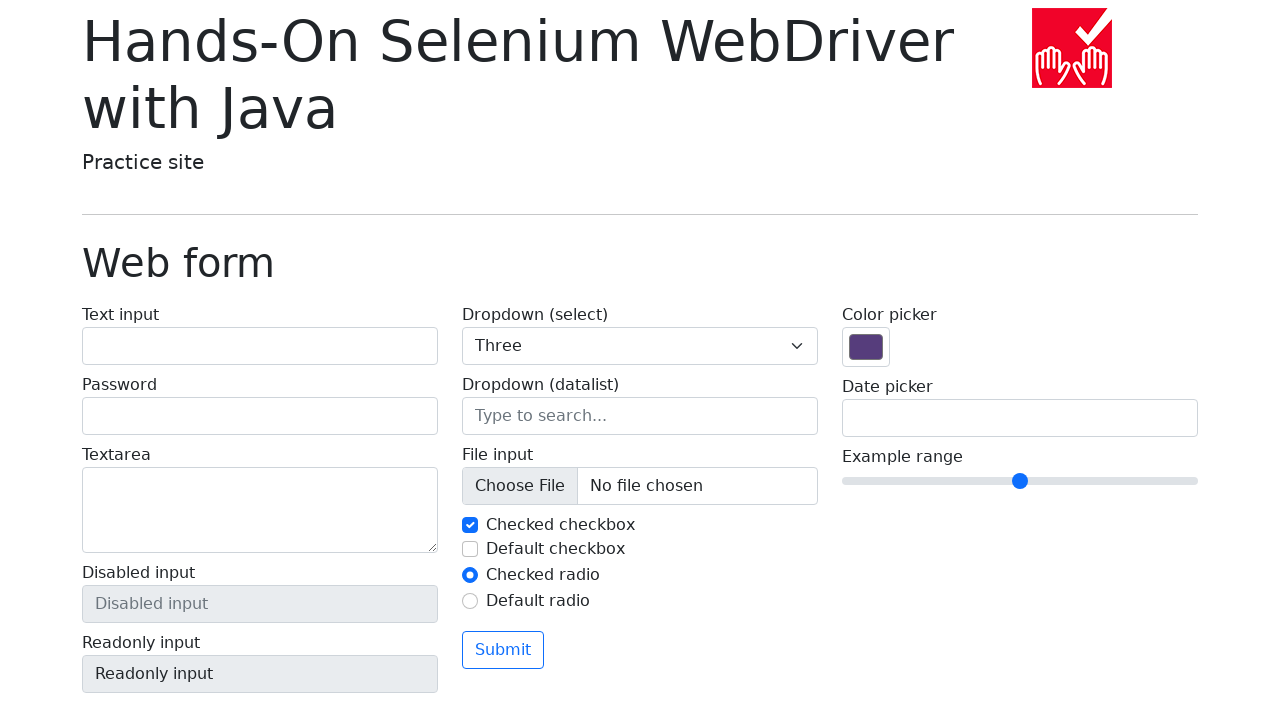

Verified dropdown selection: value '3' matches expected value for 'Three' option
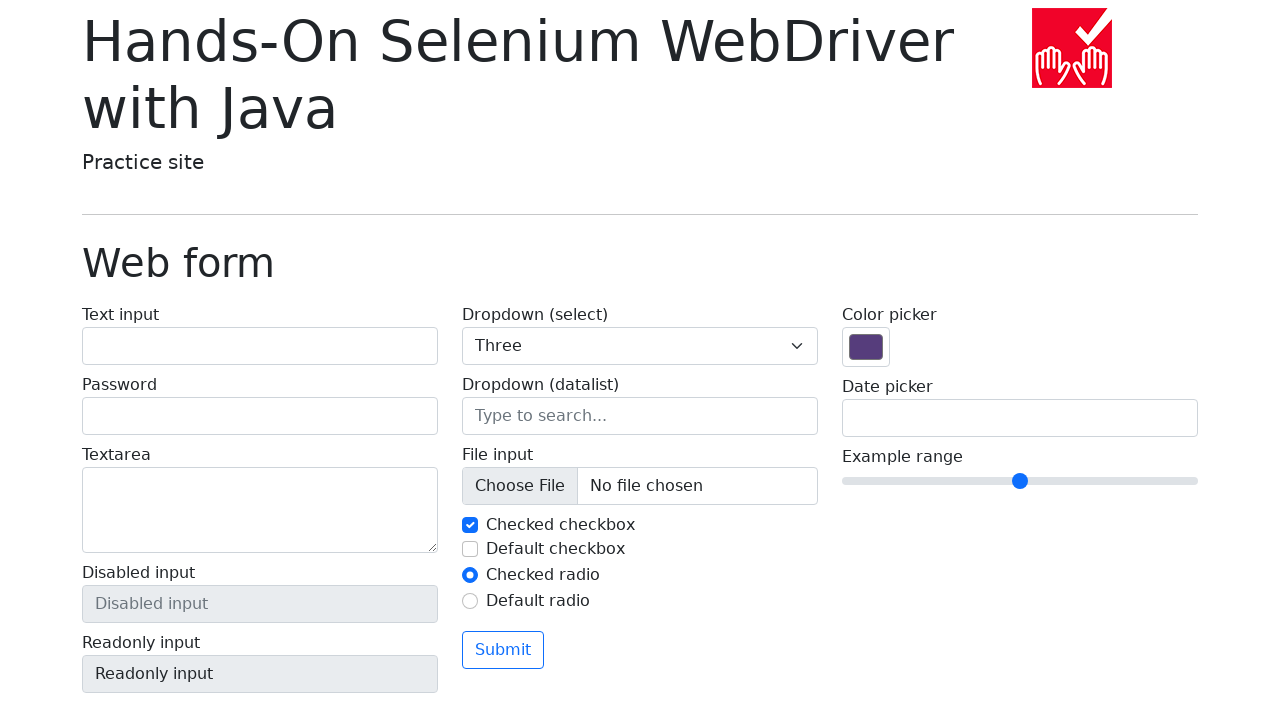

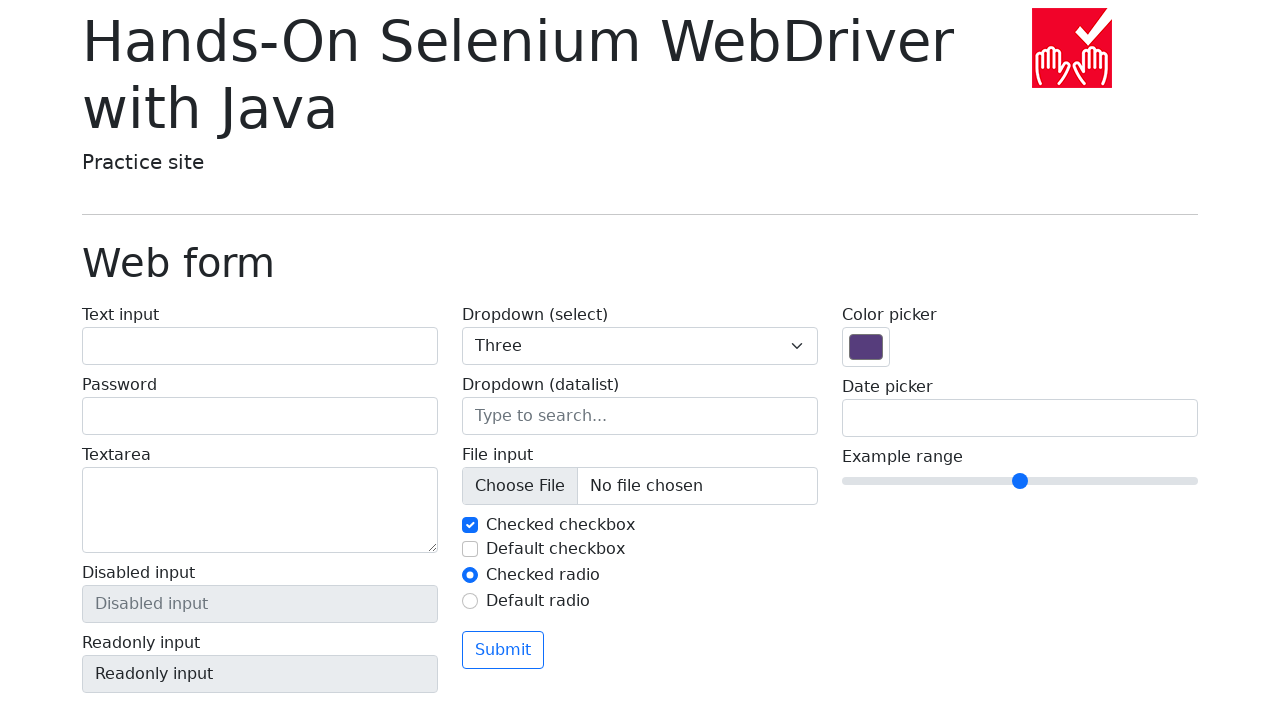